Tests sending the SPACE key to an input element and verifies the result text displays the correct key pressed.

Starting URL: http://the-internet.herokuapp.com/key_presses

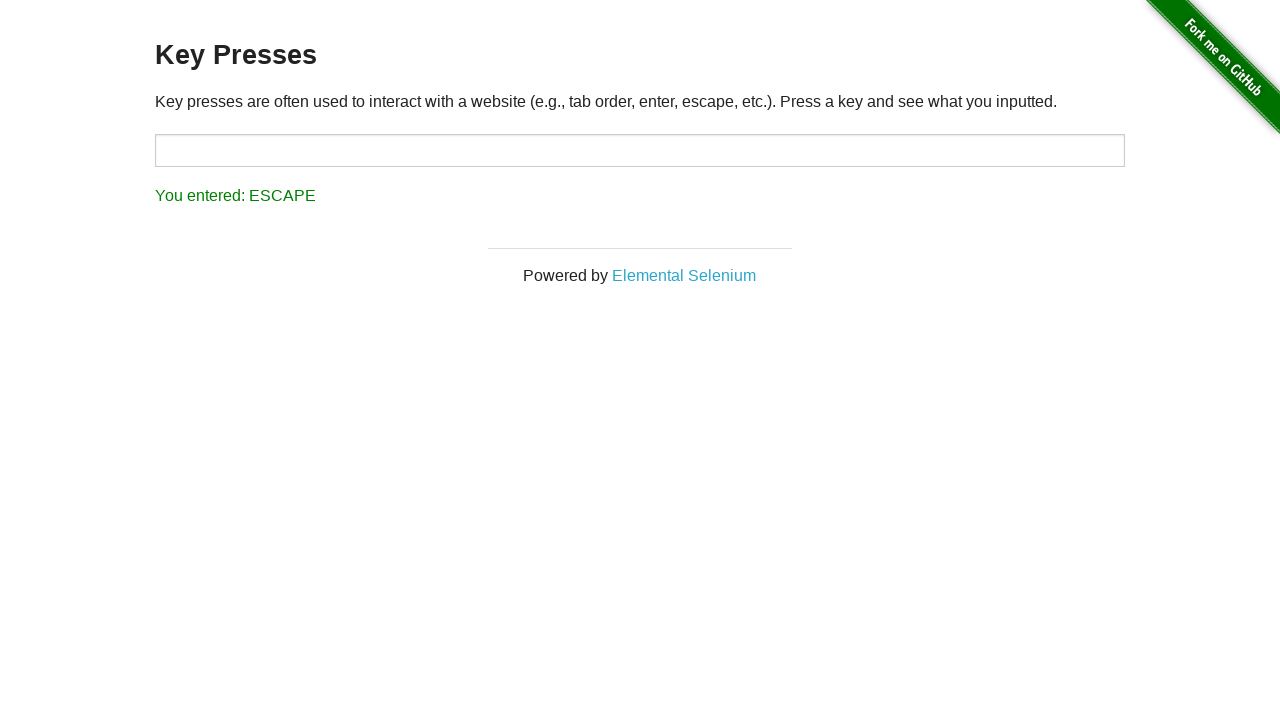

Pressed SPACE key on target input element on #target
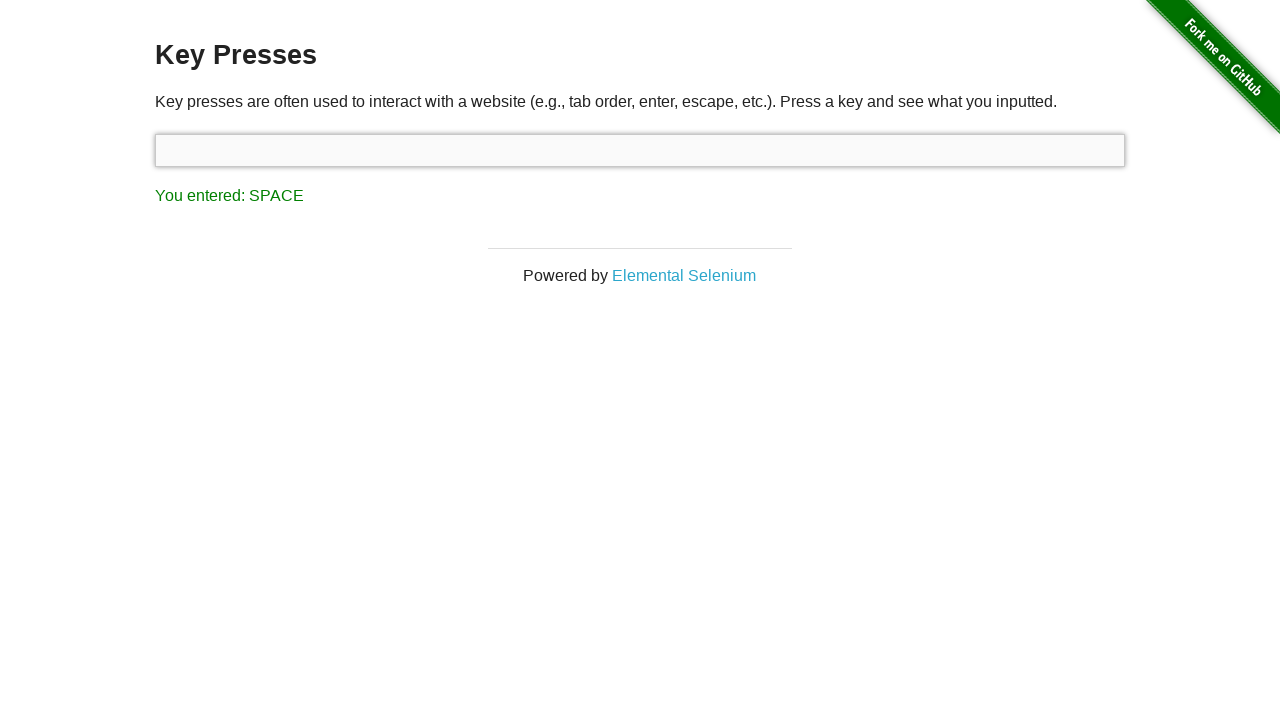

Retrieved result text content
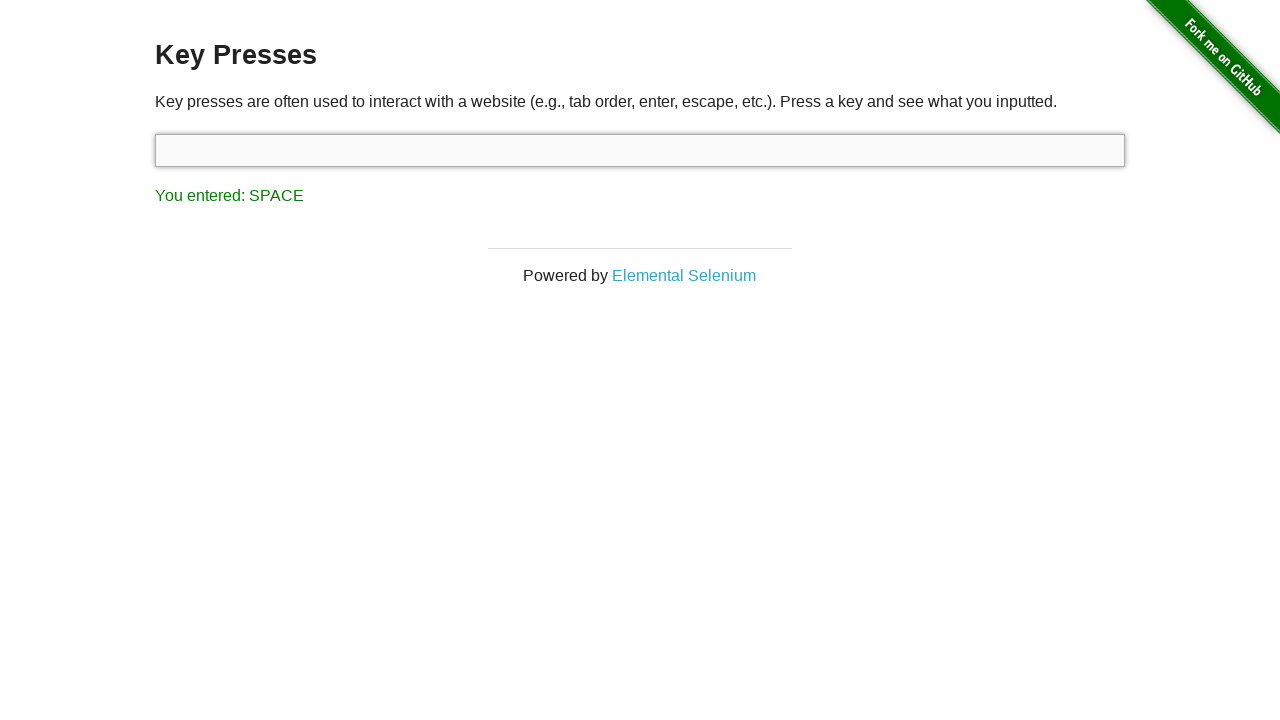

Verified result text displays 'You entered: SPACE'
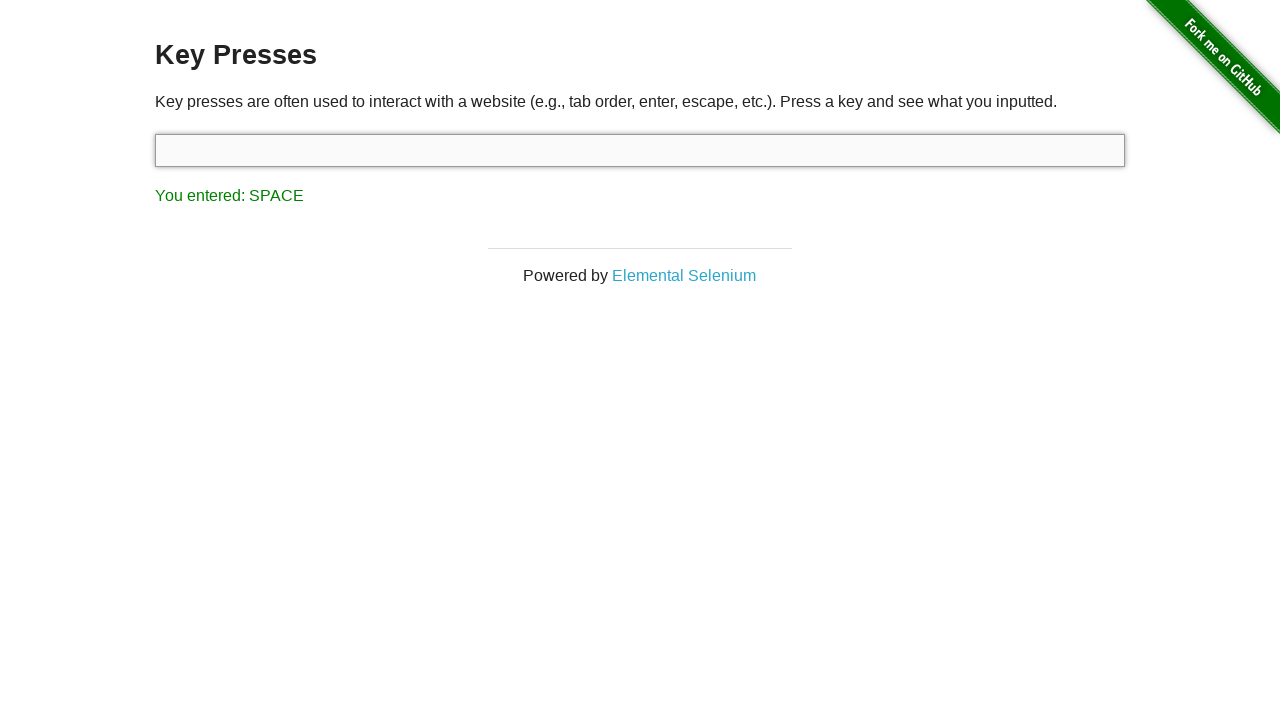

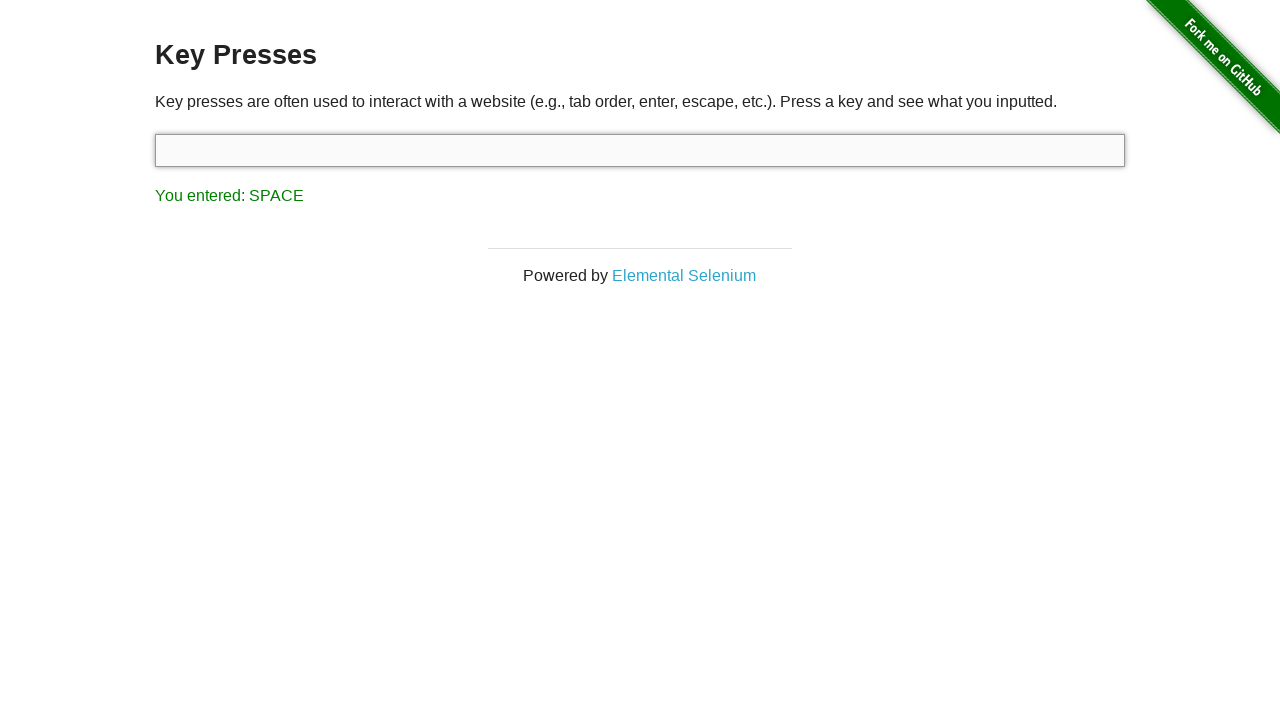